Tests form interaction by filling a text field with a name and selecting a car option from a dropdown menu

Starting URL: http://only-testing-blog.blogspot.in/2014/01/textbox.html

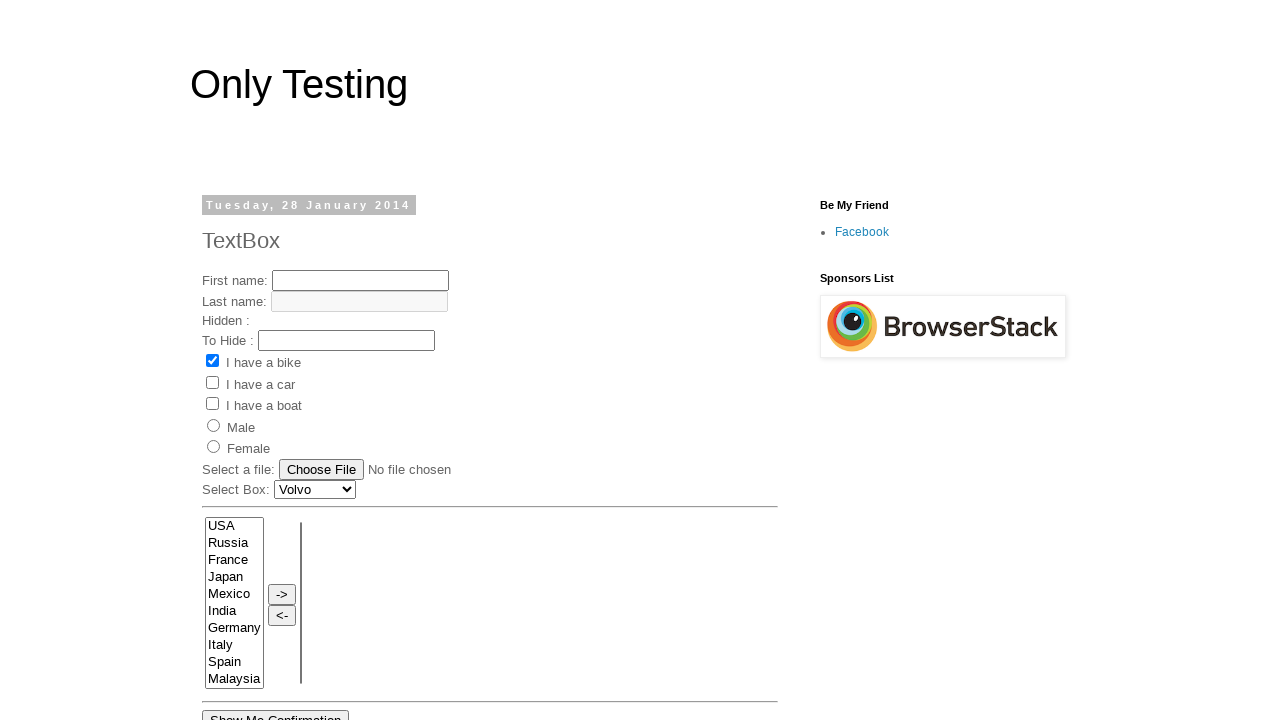

Navigated to form page
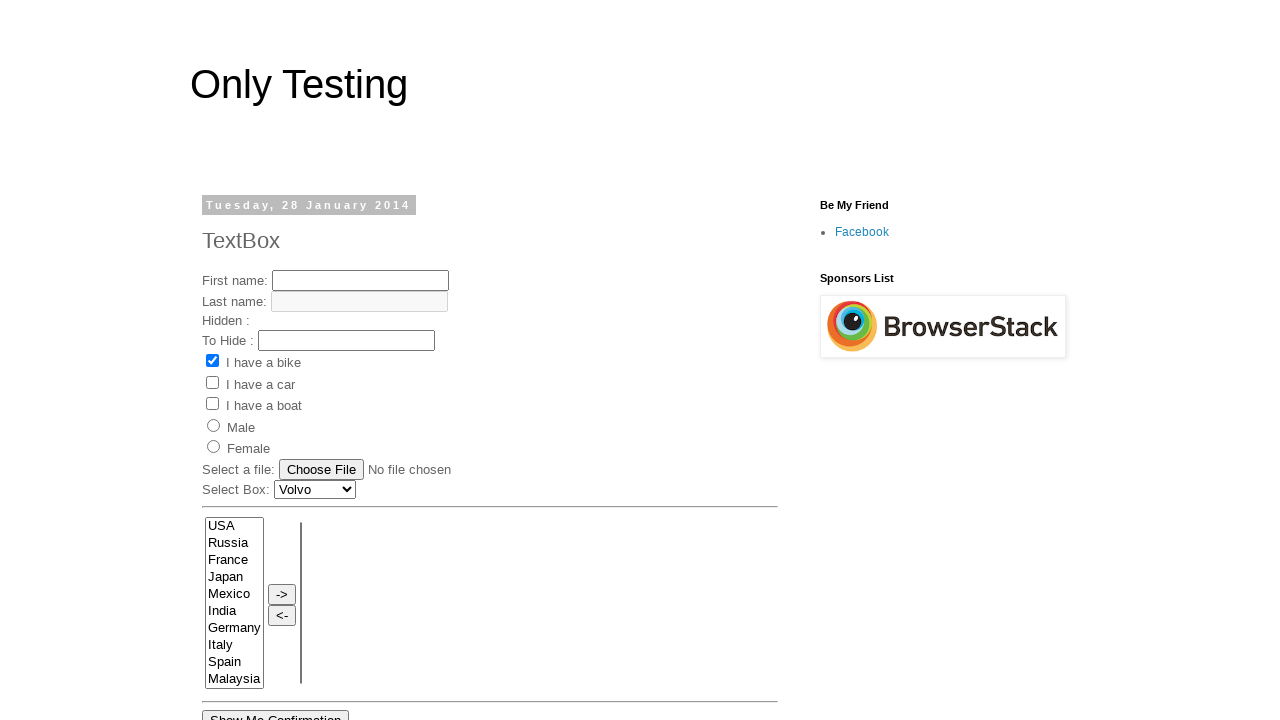

Filled text field with 'My First Name' on #text1
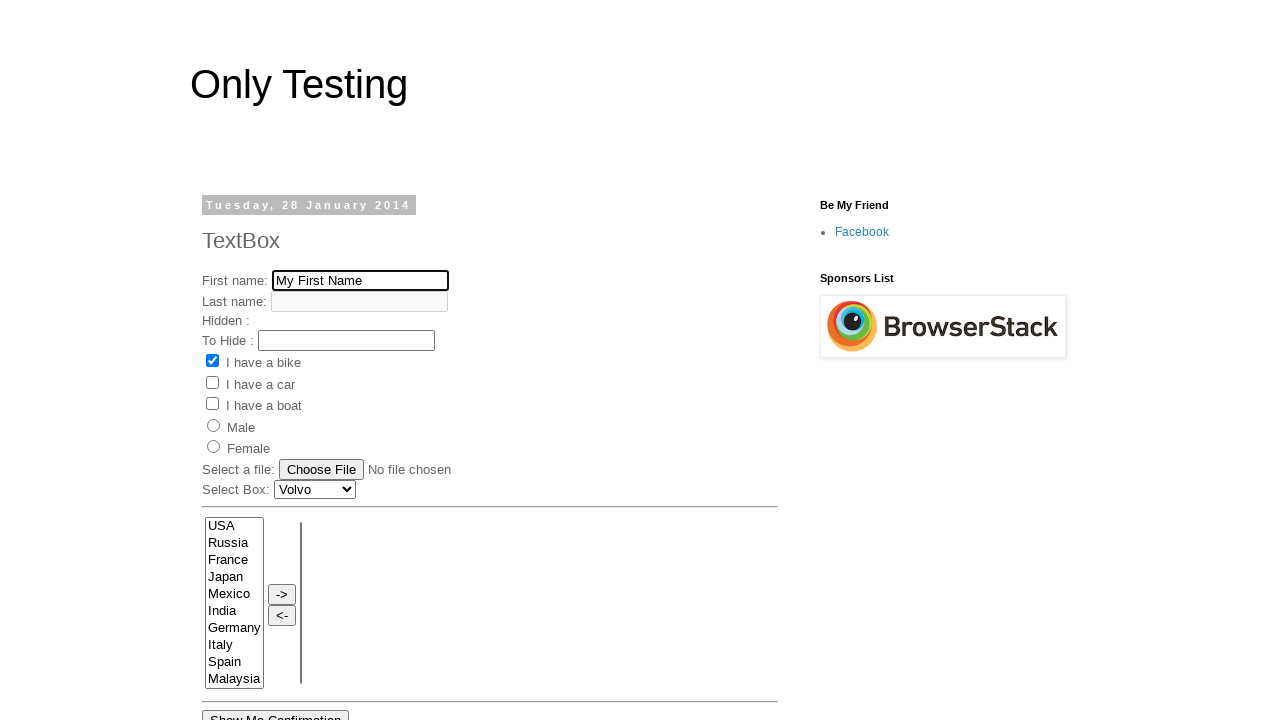

Selected 'Renault' from car dropdown on #Carlist
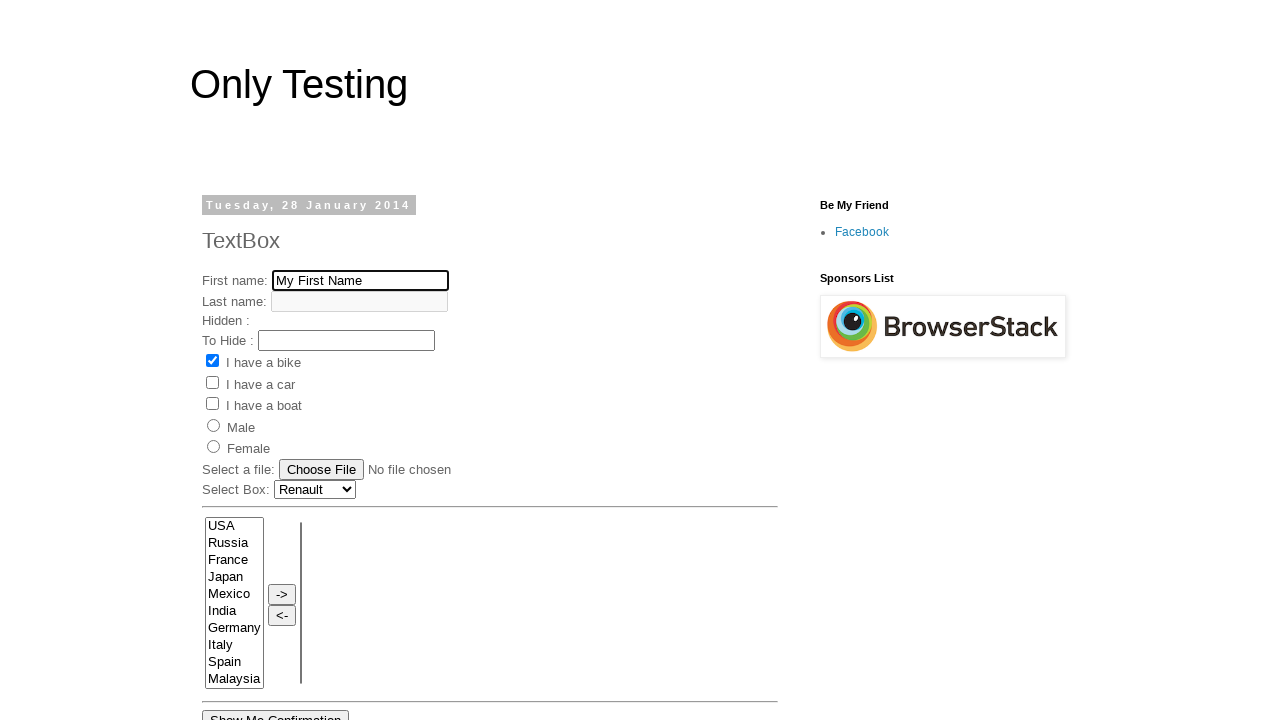

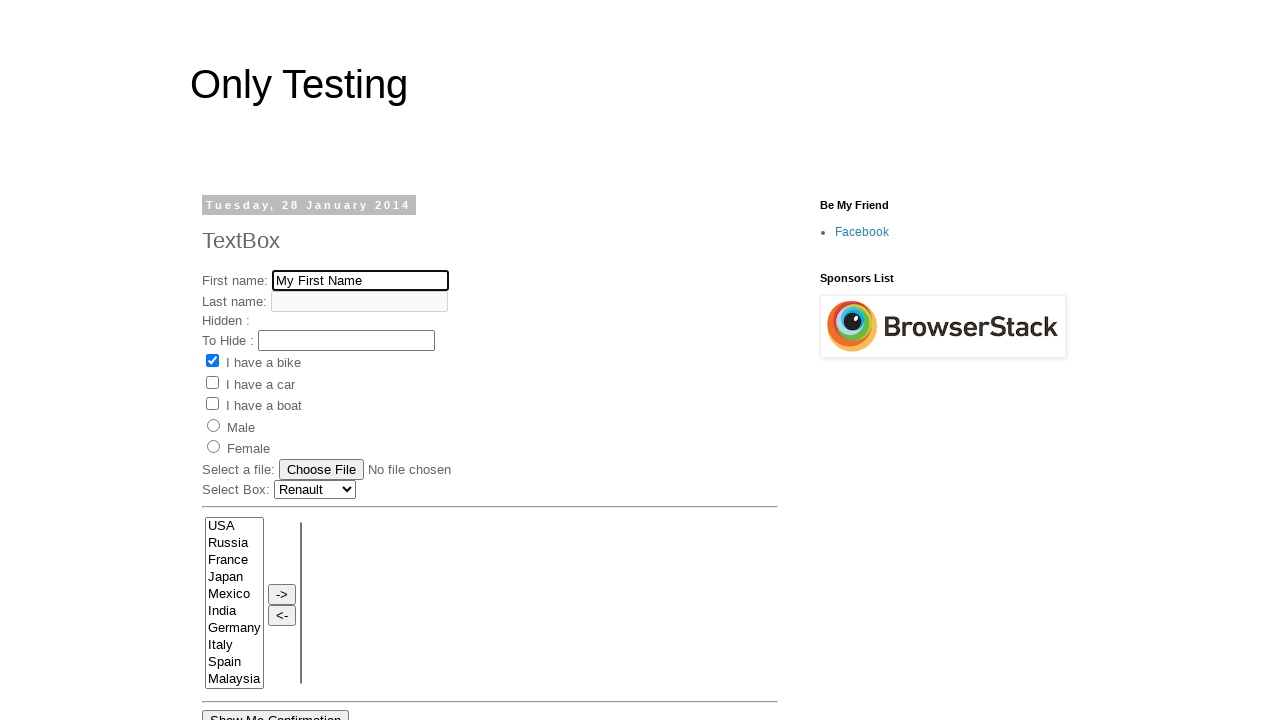